Tests the login form validation by submitting a valid username with an invalid password and verifying the authentication error message is displayed

Starting URL: https://www.saucedemo.com/

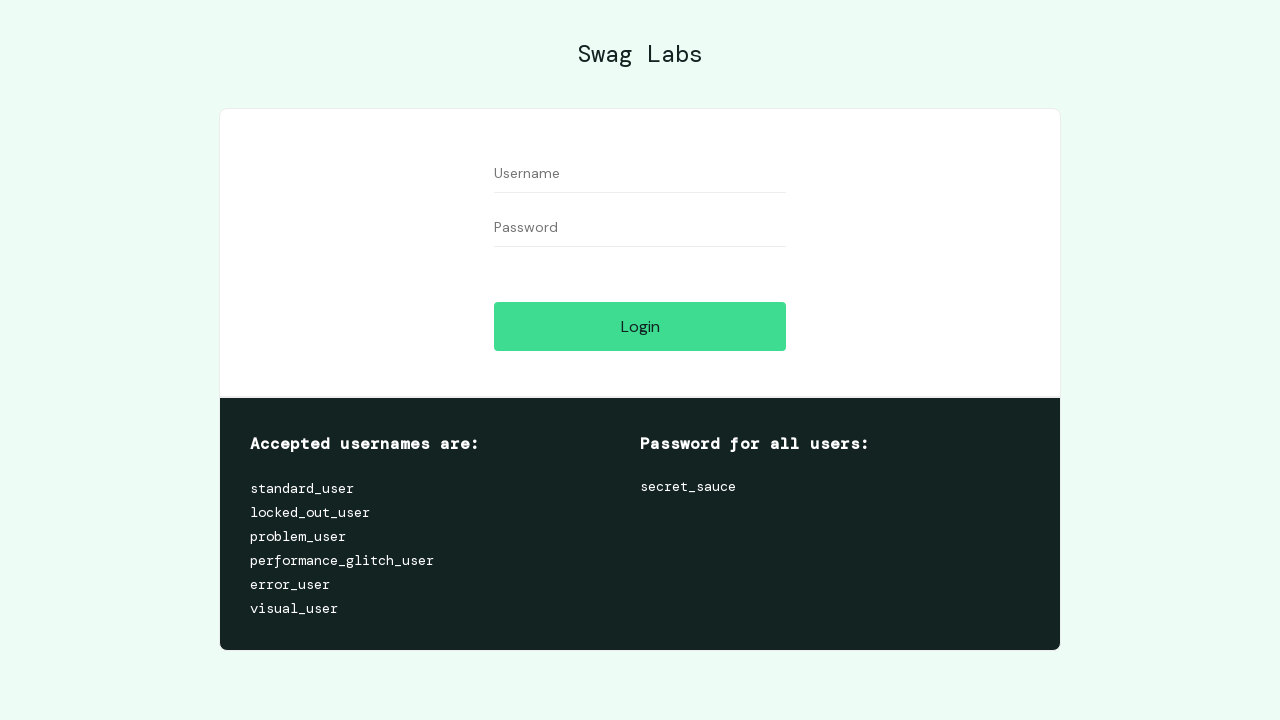

Filled username field with 'standard_user' on #user-name
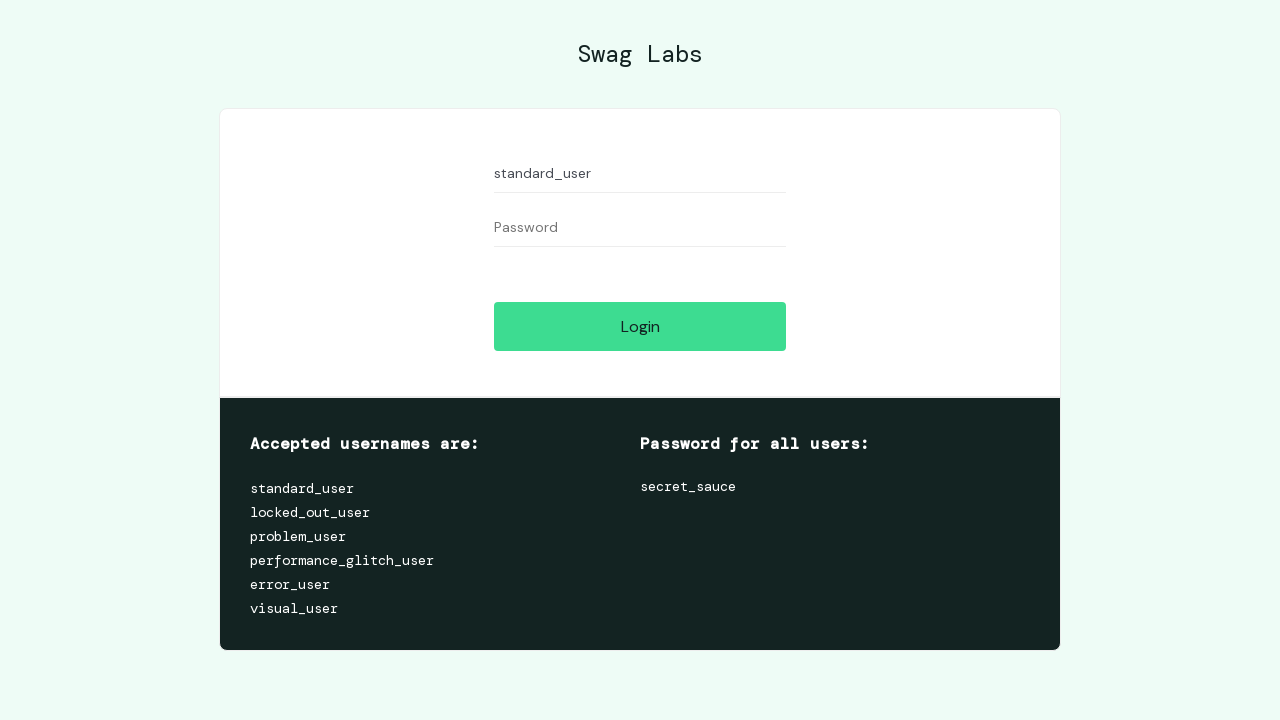

Filled password field with 'secret' on #password
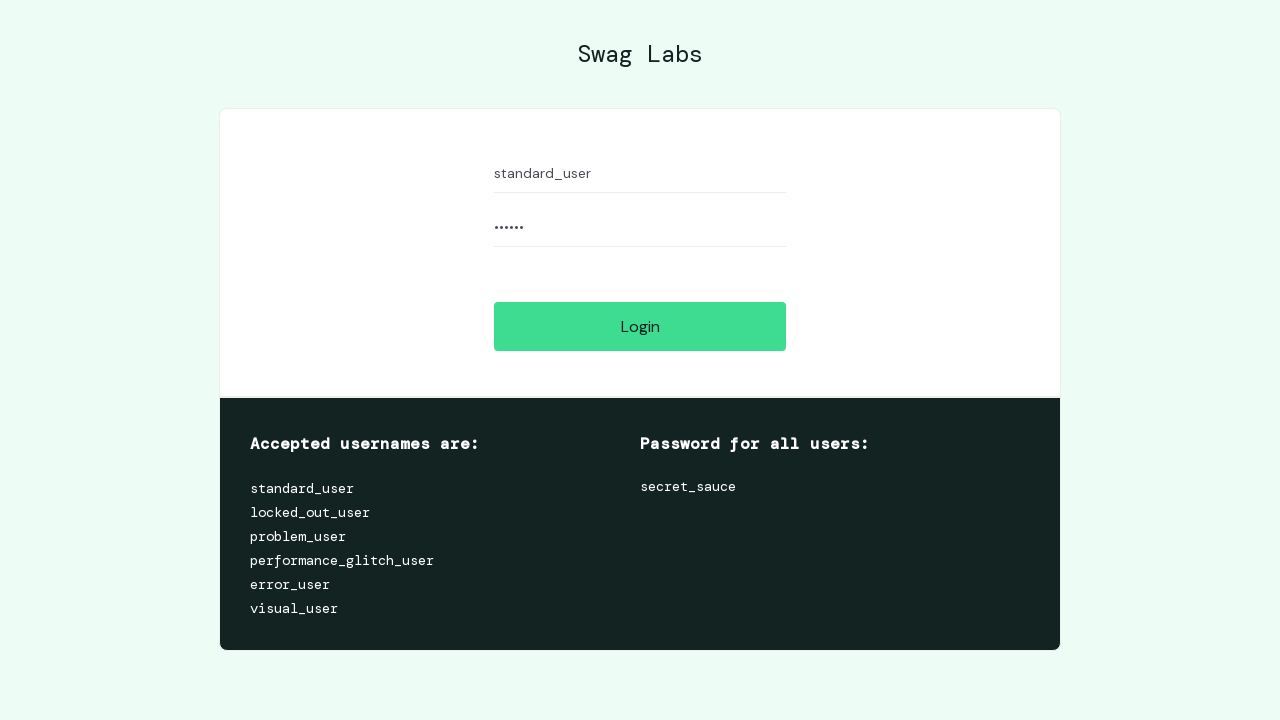

Clicked login button to submit form at (640, 326) on #login-button
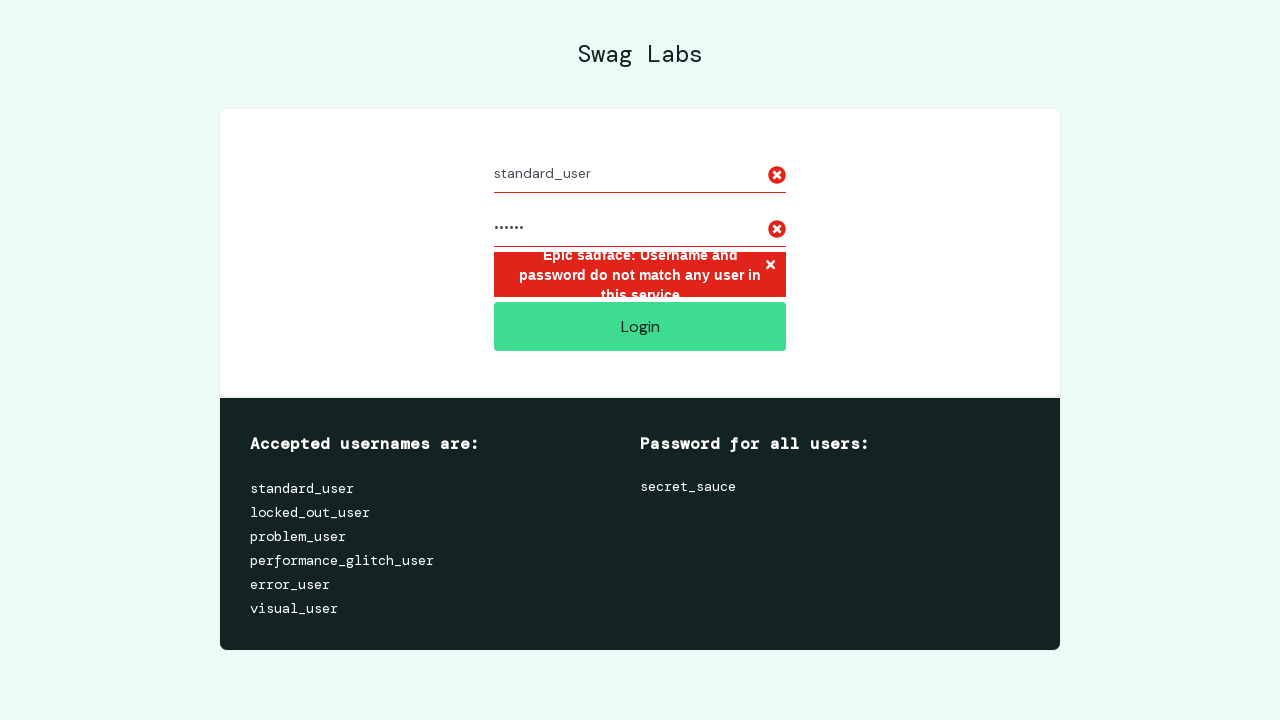

Authentication error message appeared
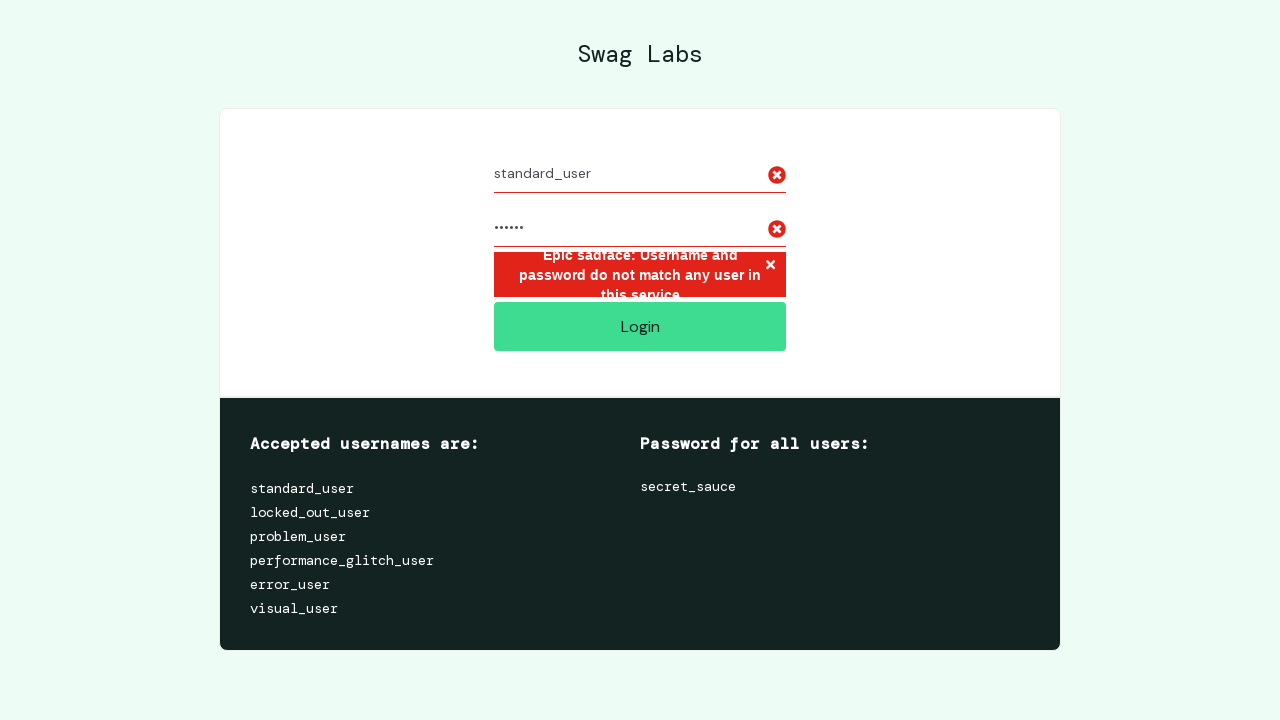

Retrieved error message text: 'Epic sadface: Username and password do not match any user in this service'
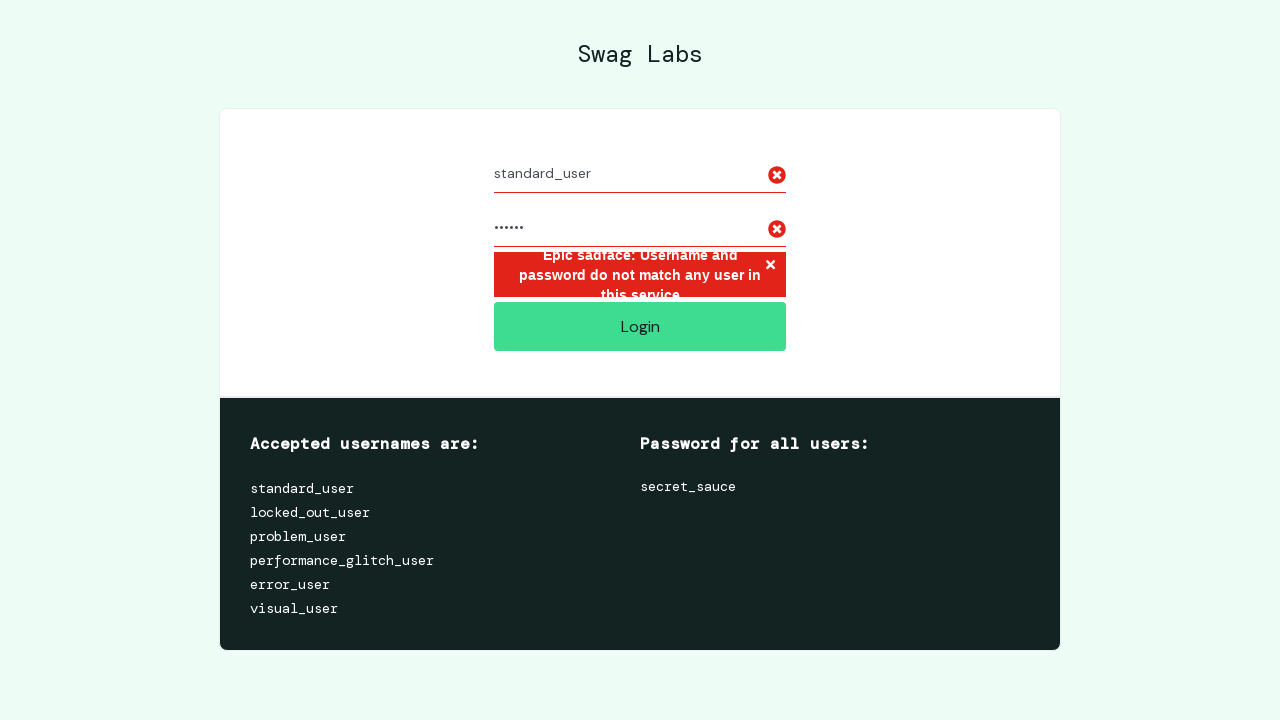

Verified error message matches expected authentication failure text
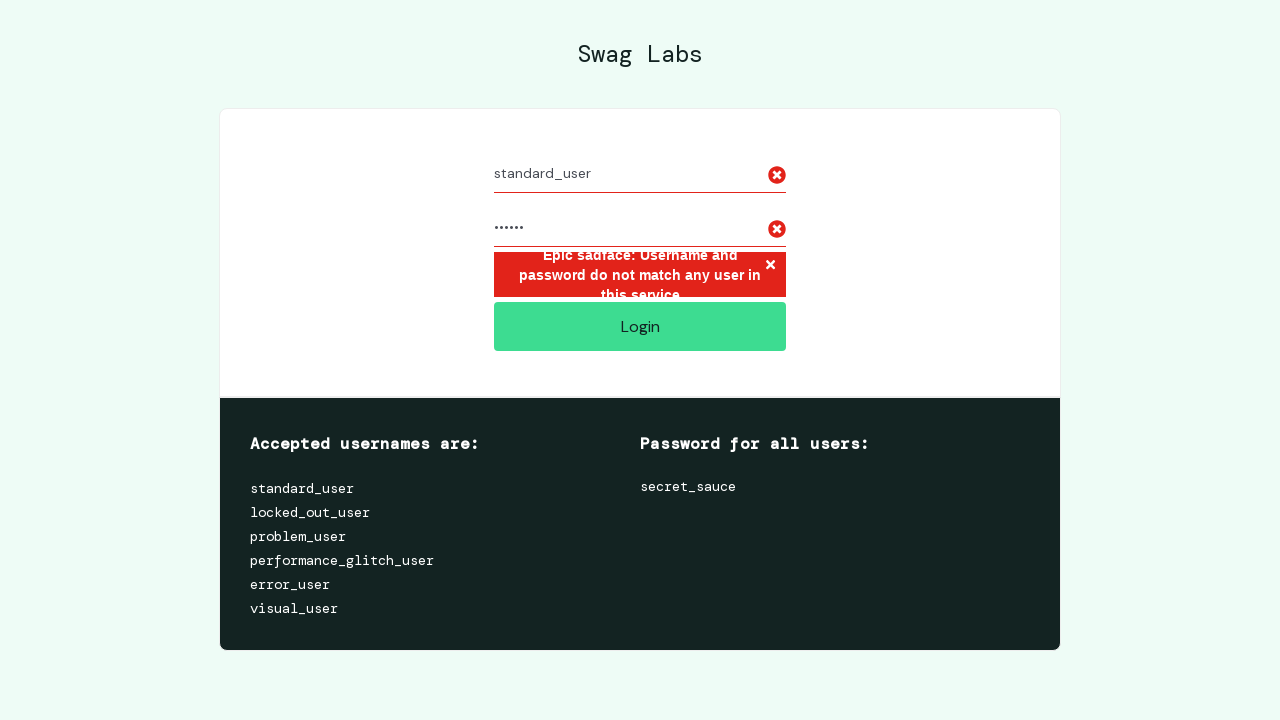

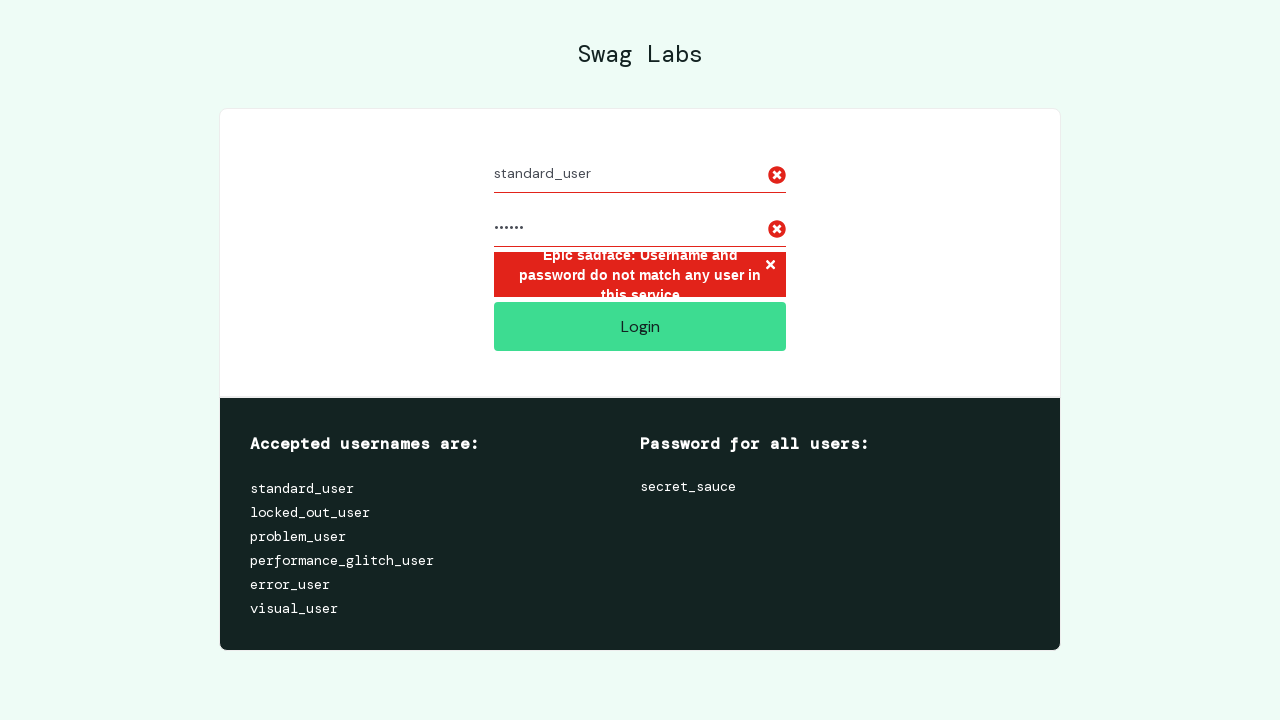